Tests a web form by filling in text input, password input, and textarea fields, then submitting the form and verifying the success message is displayed.

Starting URL: https://www.selenium.dev/selenium/web/web-form.html

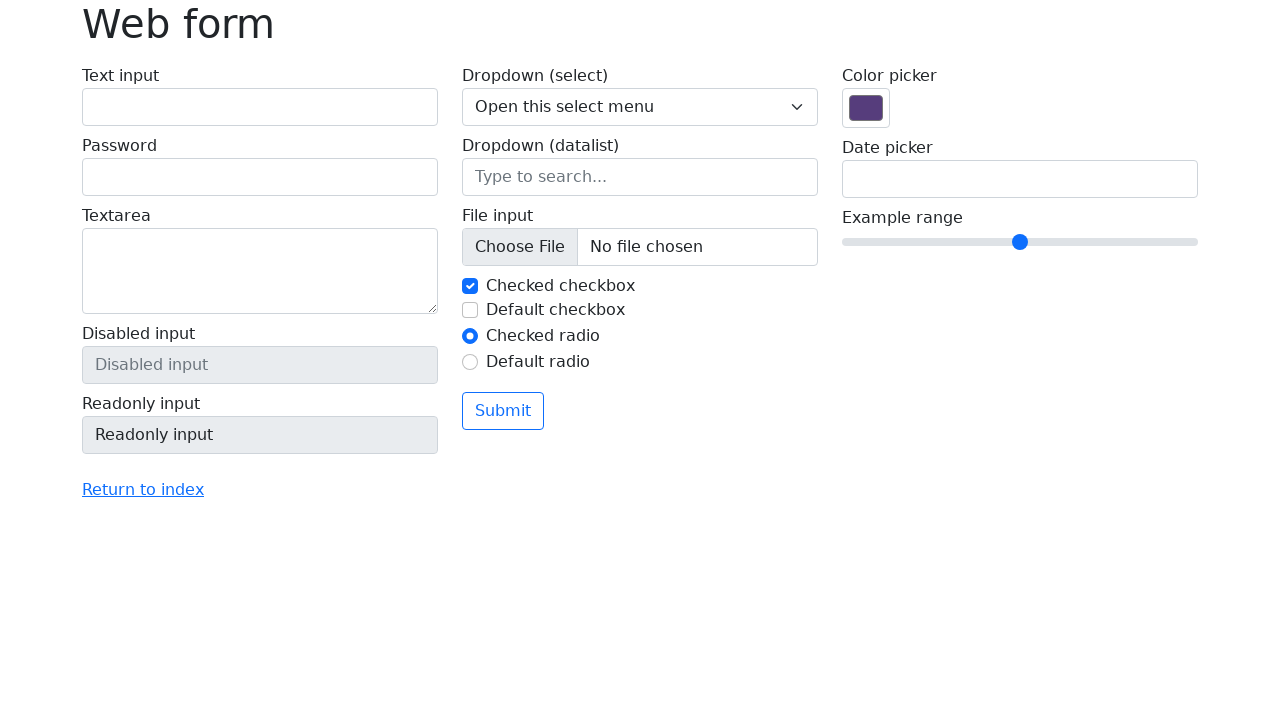

Verified page title is 'Web form'
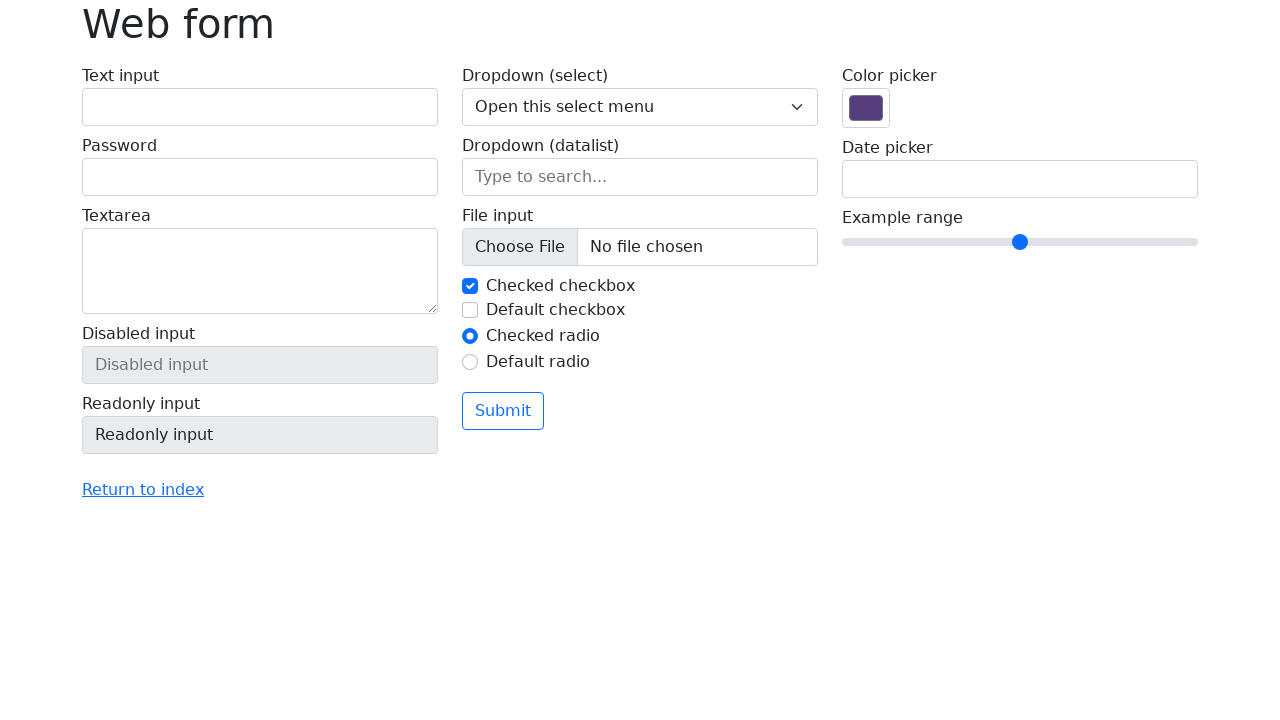

Filled text input field with 'somebody@example.com' on [name='my-text']
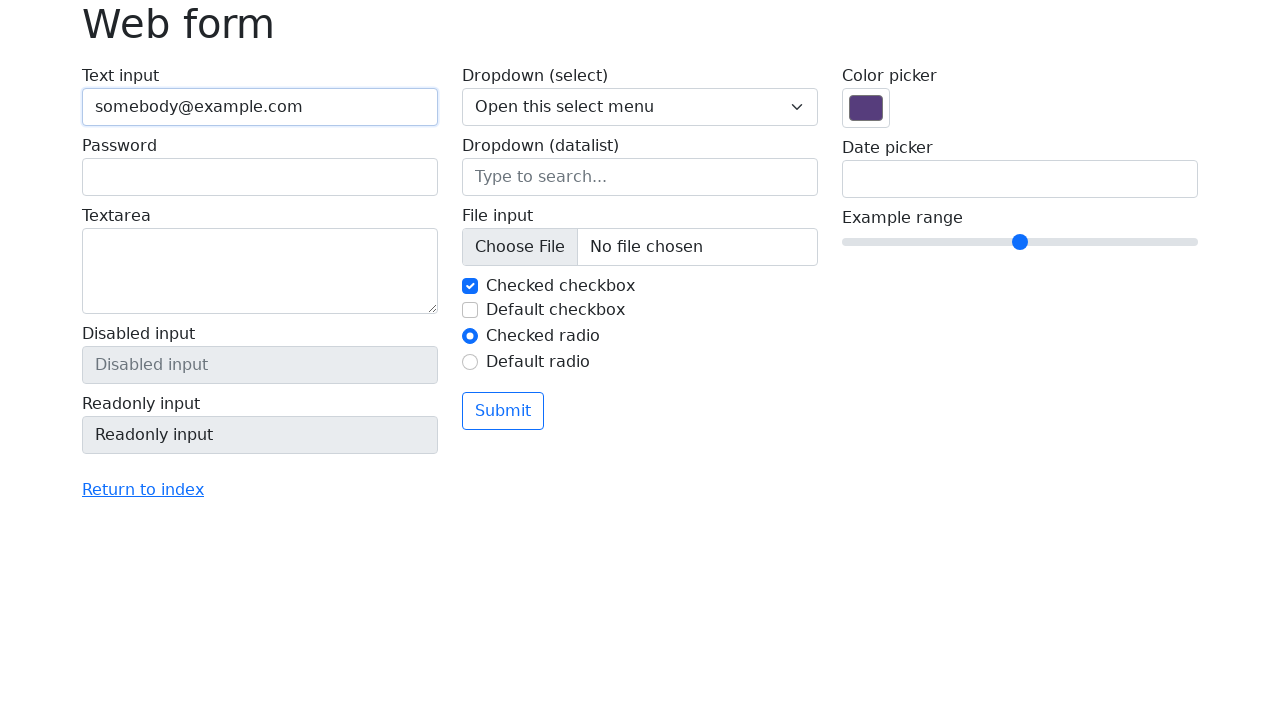

Filled password field with 'SuperSecret!' on [name='my-password']
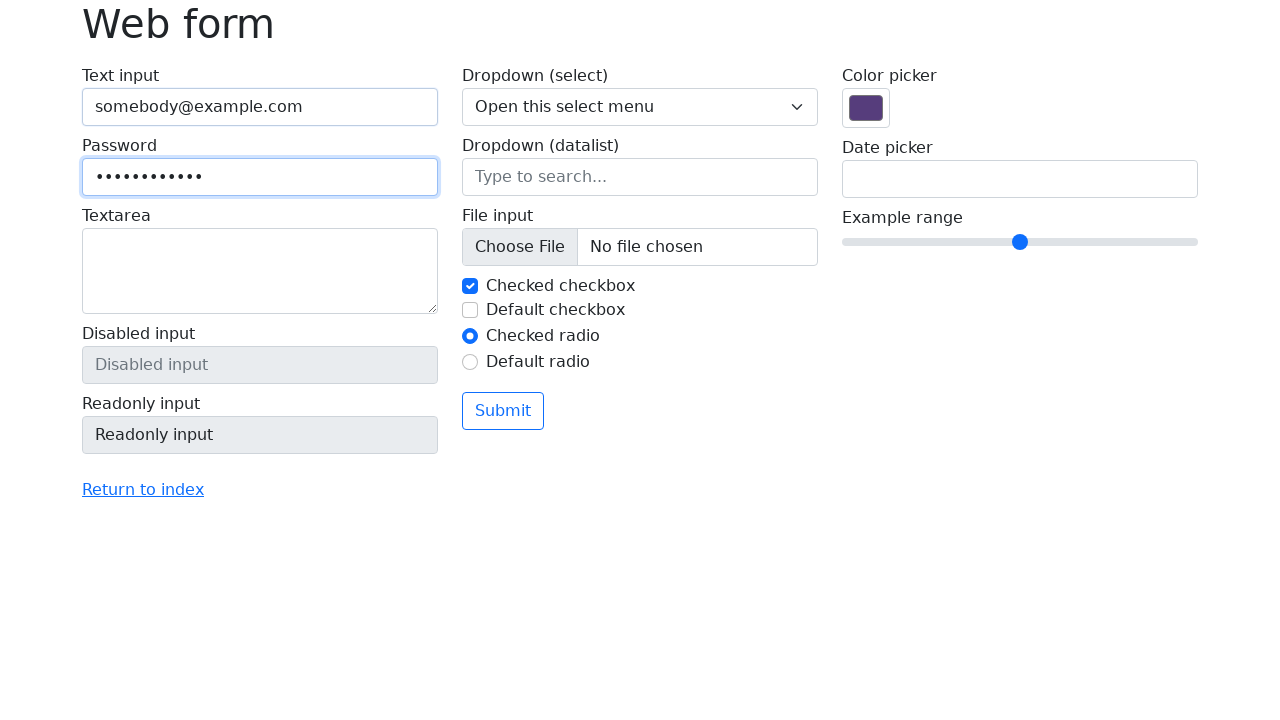

Filled textarea with multi-line message on [name='my-textarea']
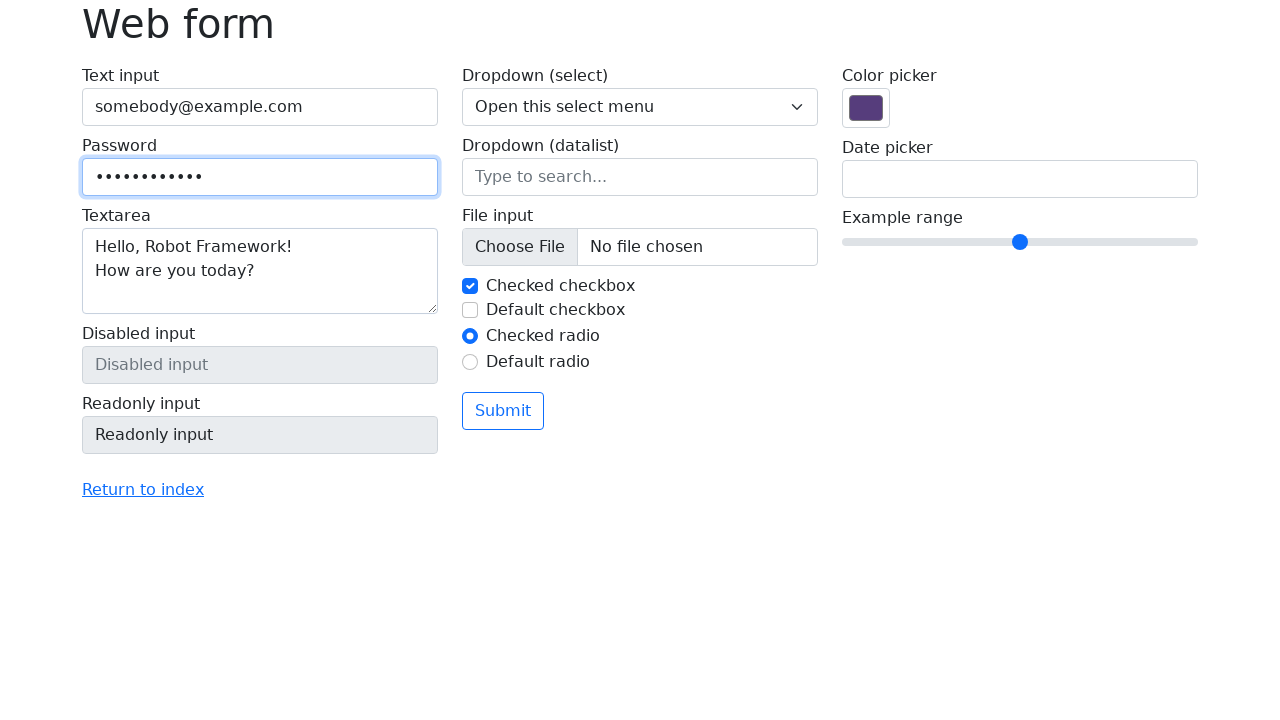

Clicked submit button at (503, 411) on button
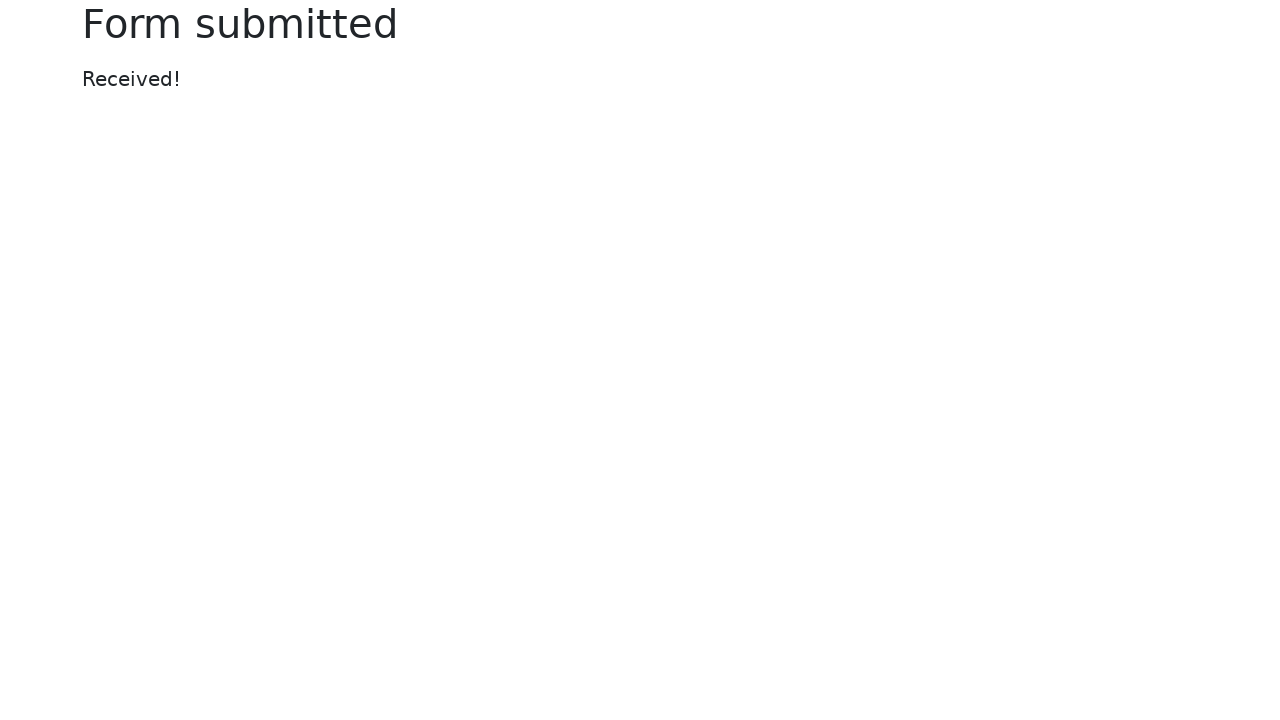

Success message element loaded
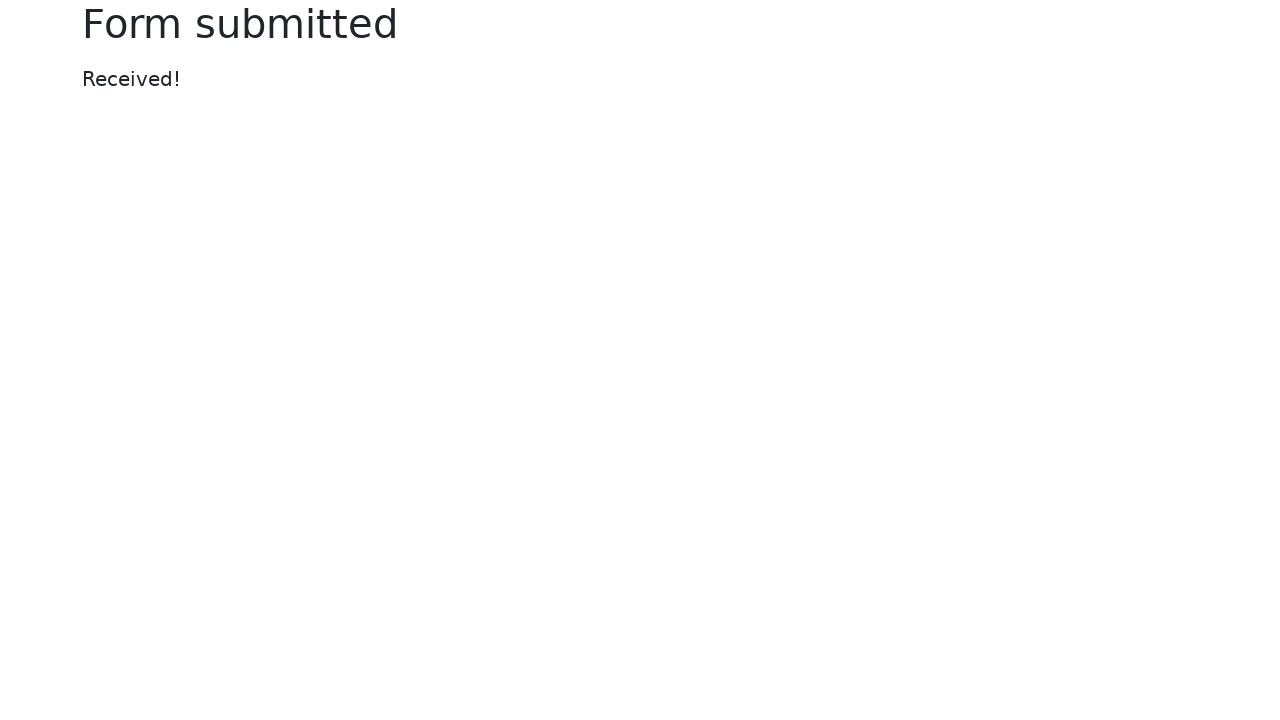

Verified success message displays 'Received!'
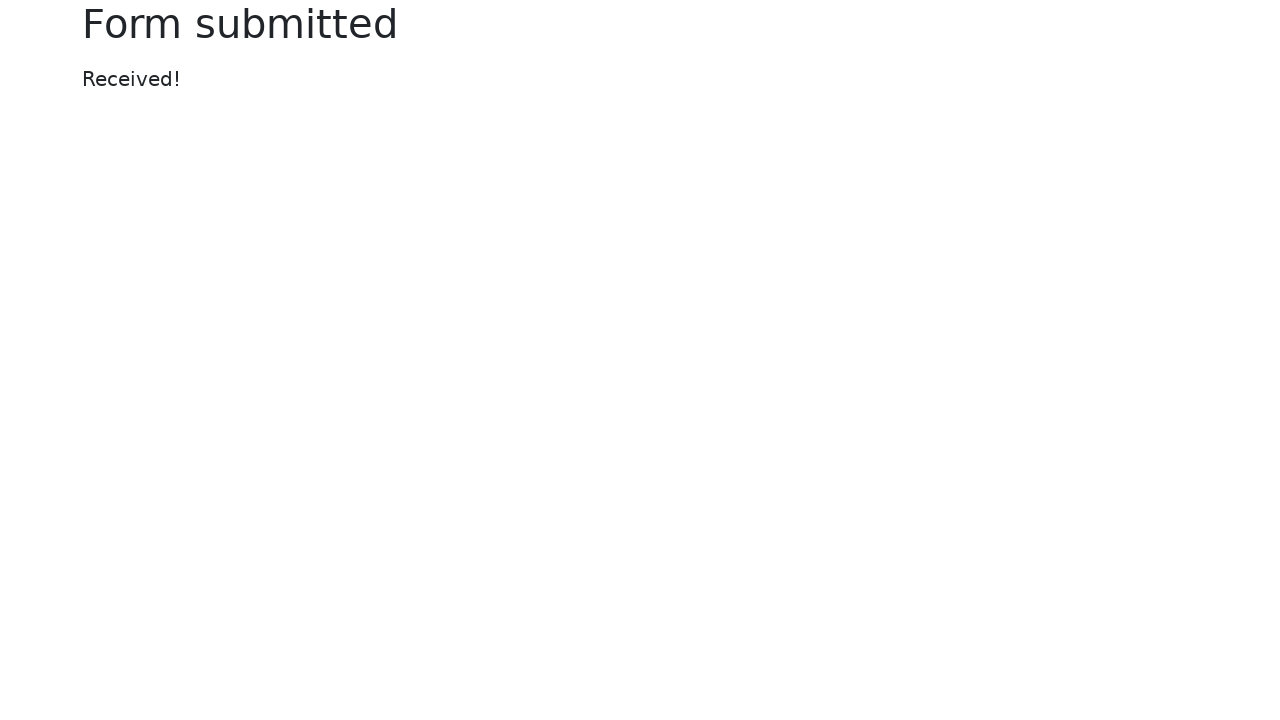

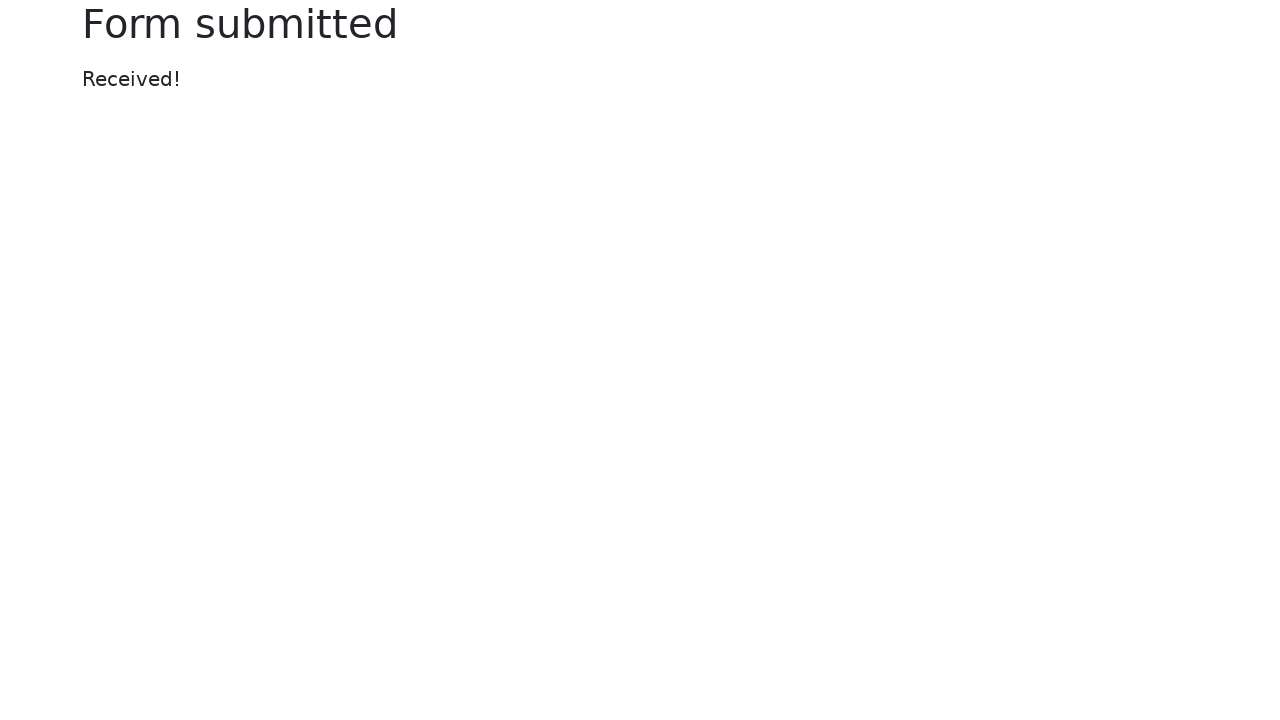